Tests a todo application by adding a new todo item to the list

Starting URL: https://lambdatest.github.io/sample-todo-app/

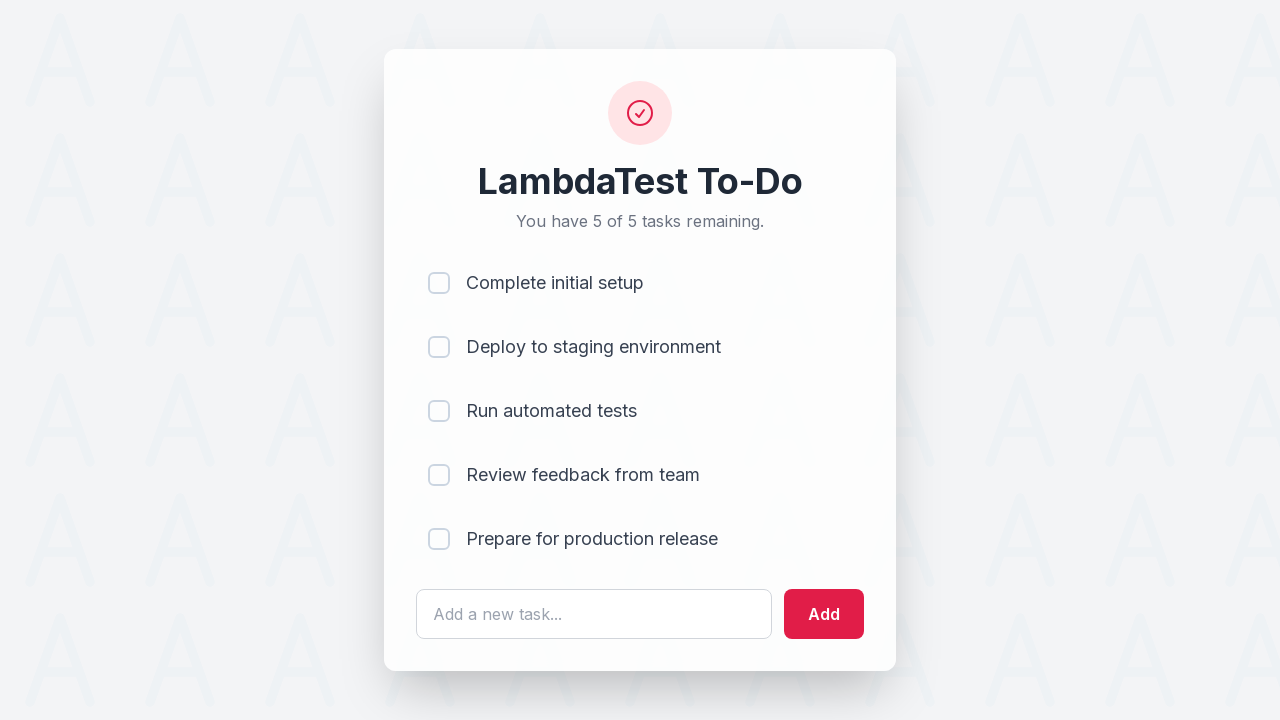

Filled todo input field with 'Learn selenium' on #sampletodotext
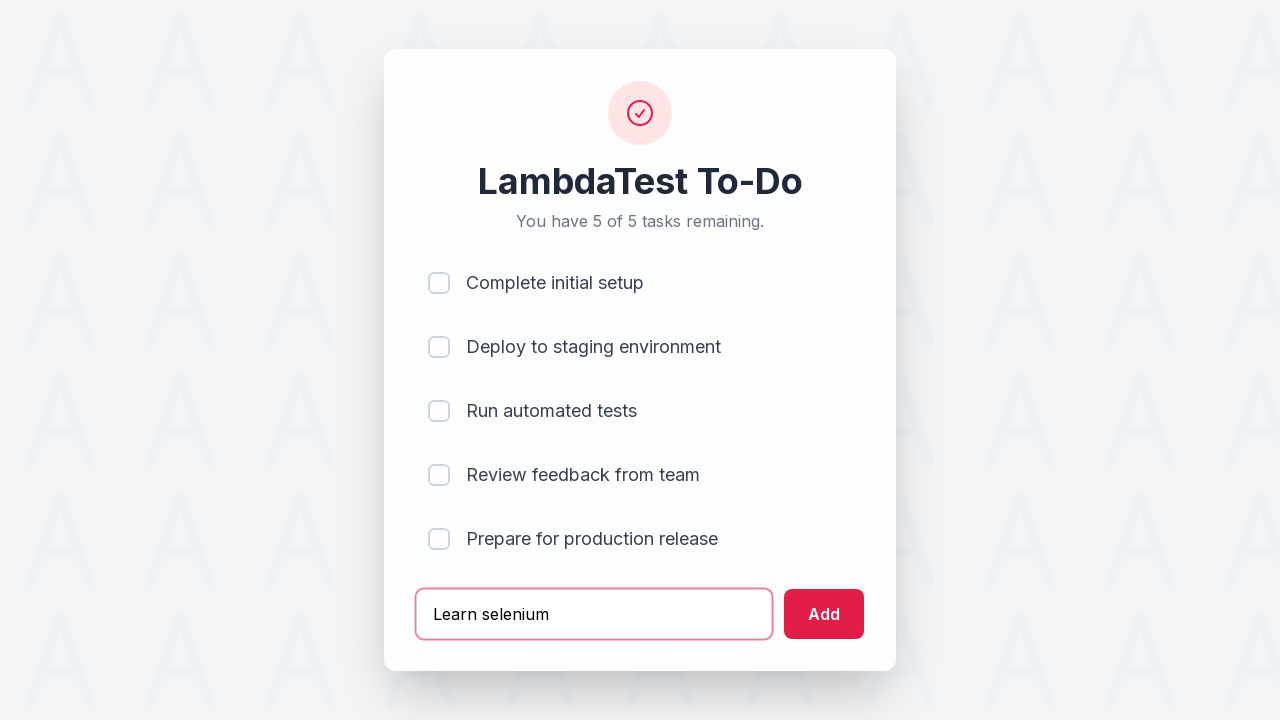

Pressed Enter to add new todo item to the list on #sampletodotext
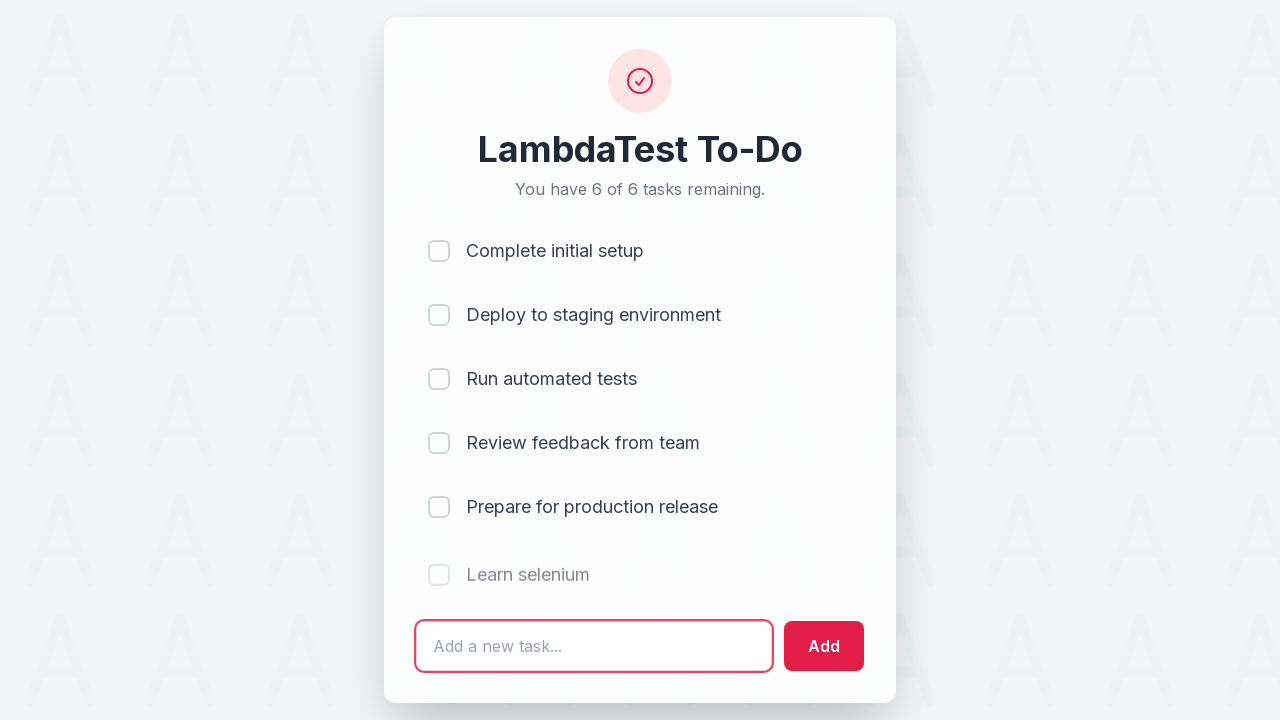

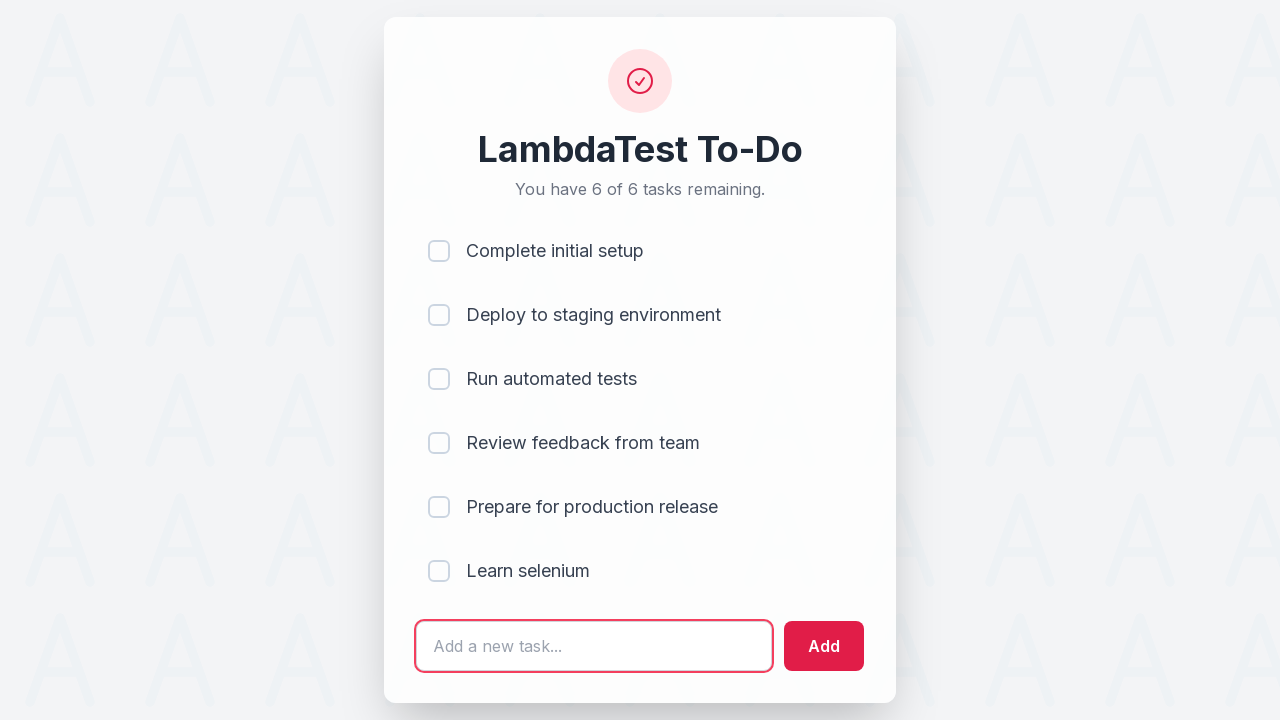